Navigates to the main page and waits for it to load completely to verify the page is accessible.

Starting URL: https://pablospizza.web.app

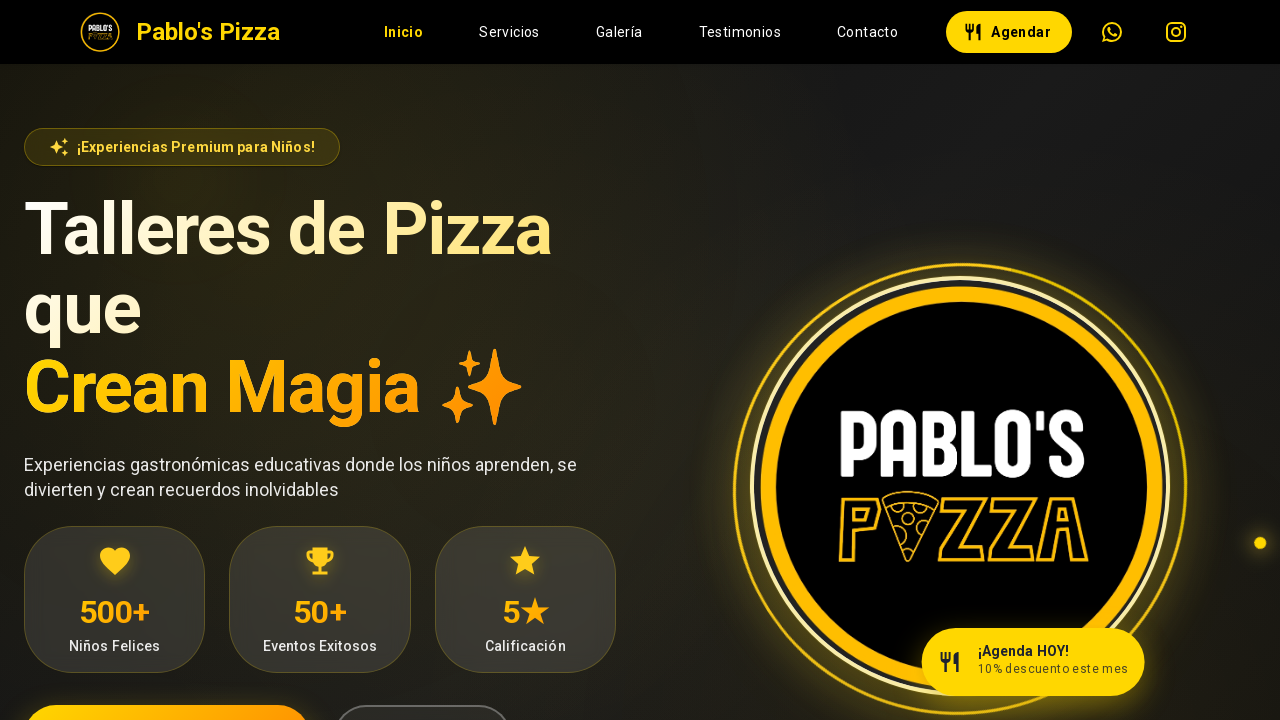

Navigated to https://pablospizza.web.app and waited for page to fully load (networkidle)
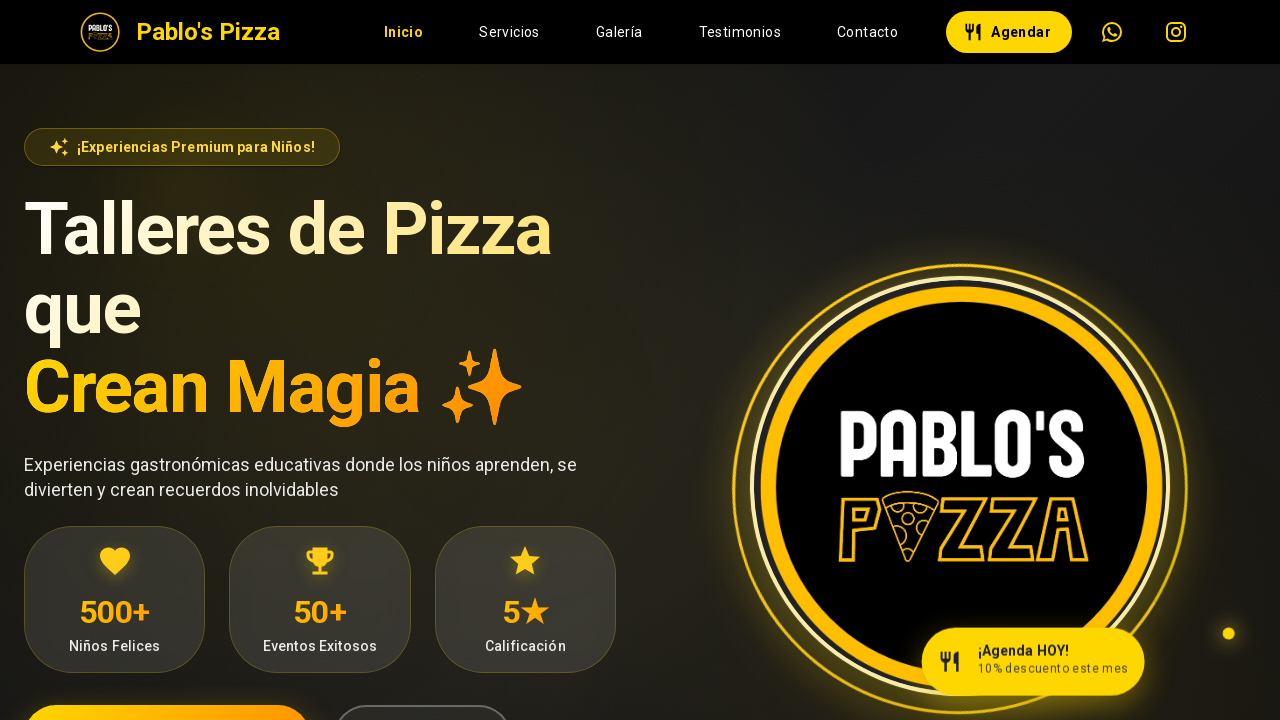

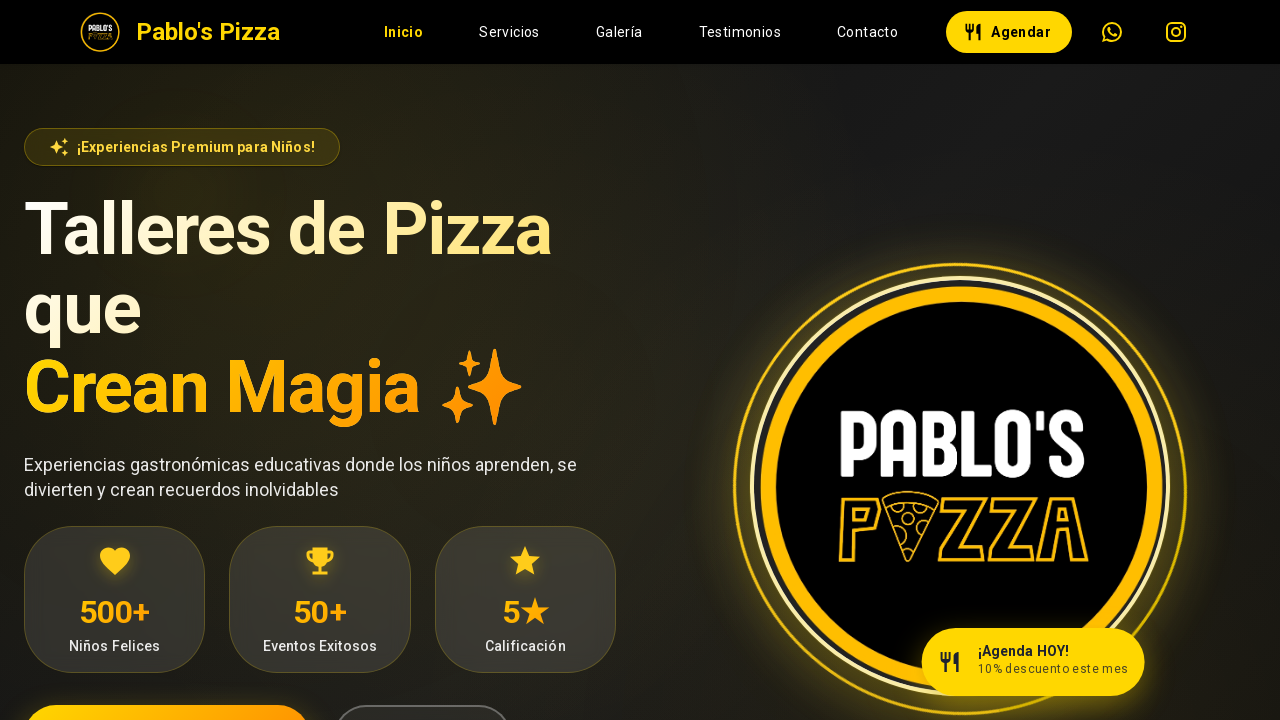